Navigates to a Selenium tutorial page about creating page objects

Starting URL: https://seleniumjava.com/2017/06/05/how-to-create-page-objects-with-selenium-webdriver/

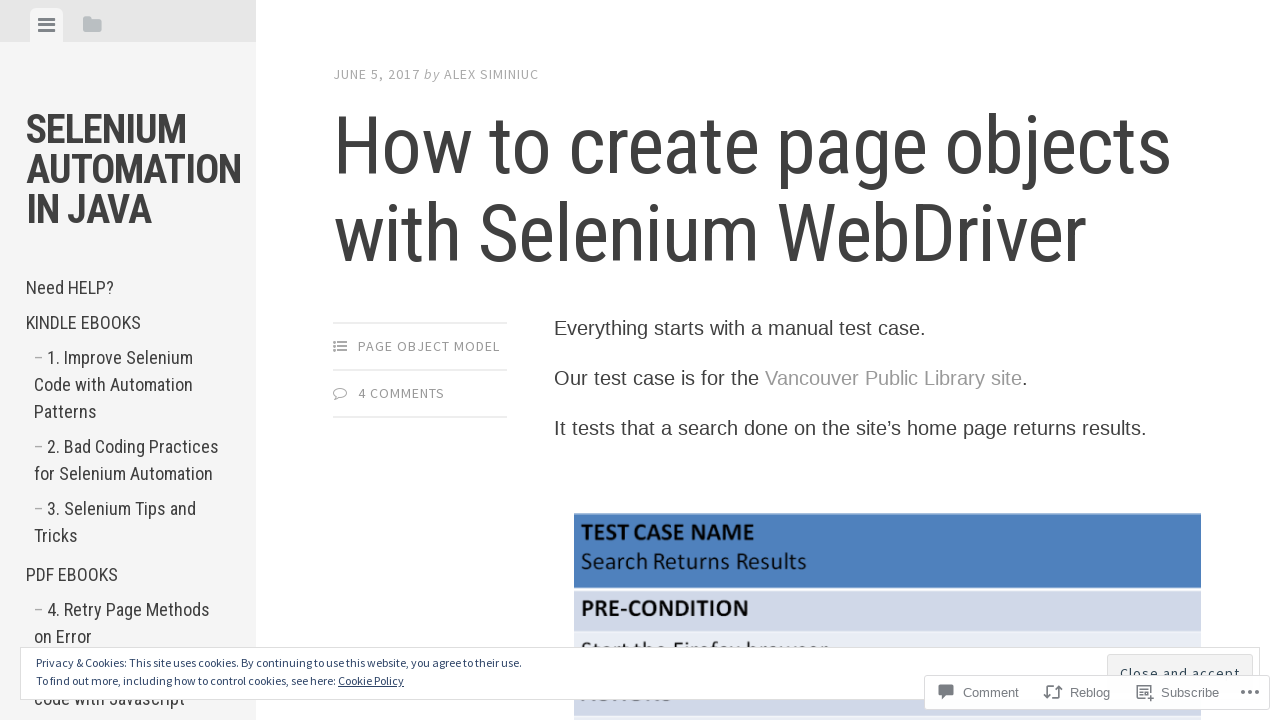

Navigated to Selenium tutorial page about creating page objects
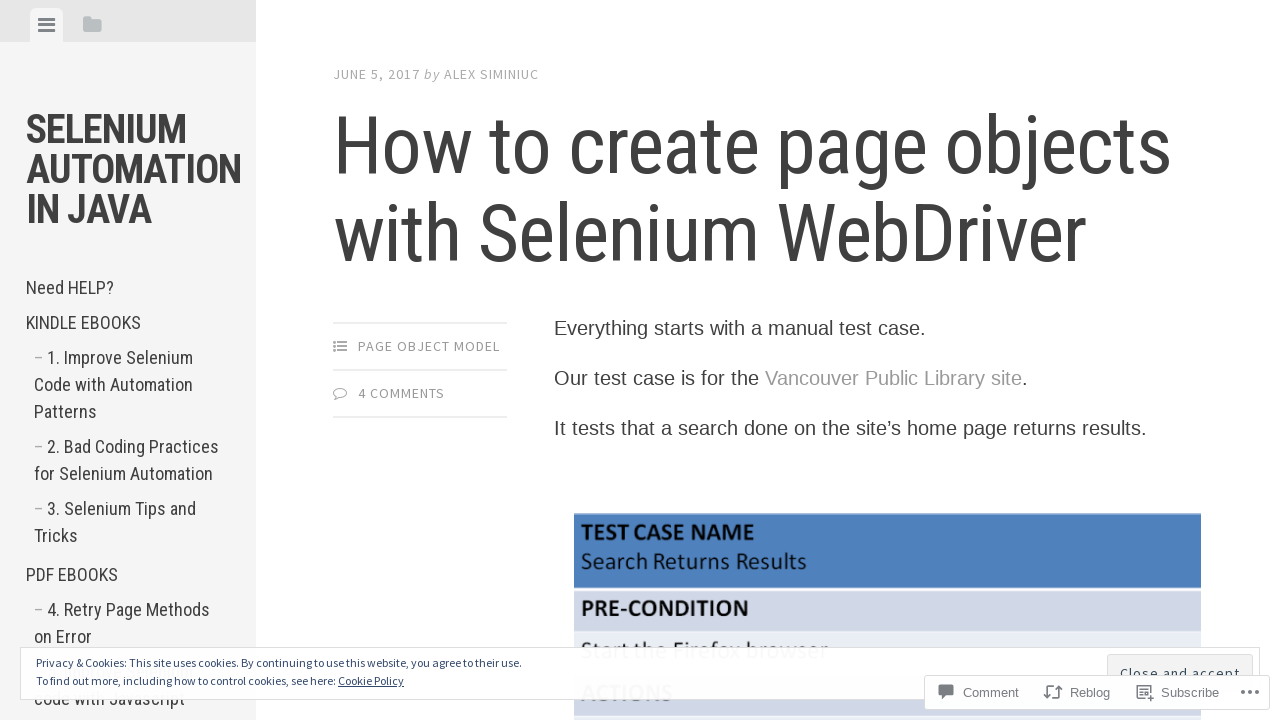

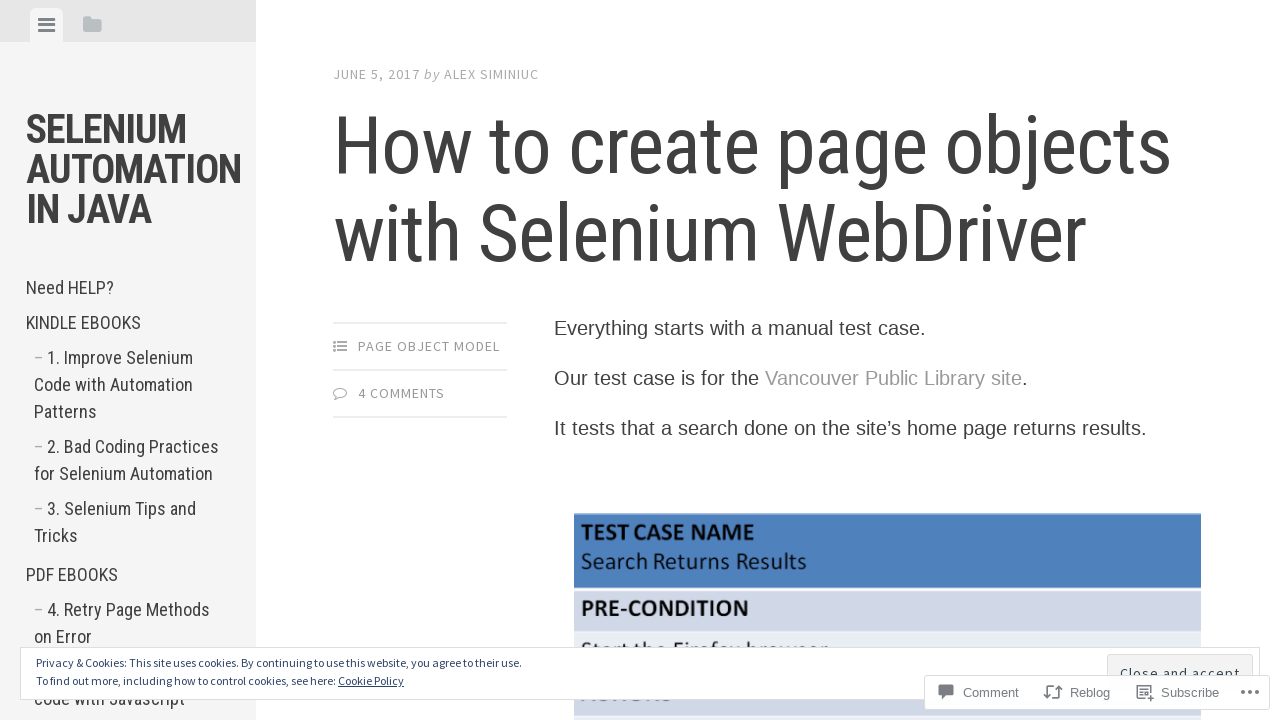